Navigates to the automation practice form page and attempts to click the submit button, which may be intercepted by an overlay element

Starting URL: https://demoqa.com/automation-practice-form

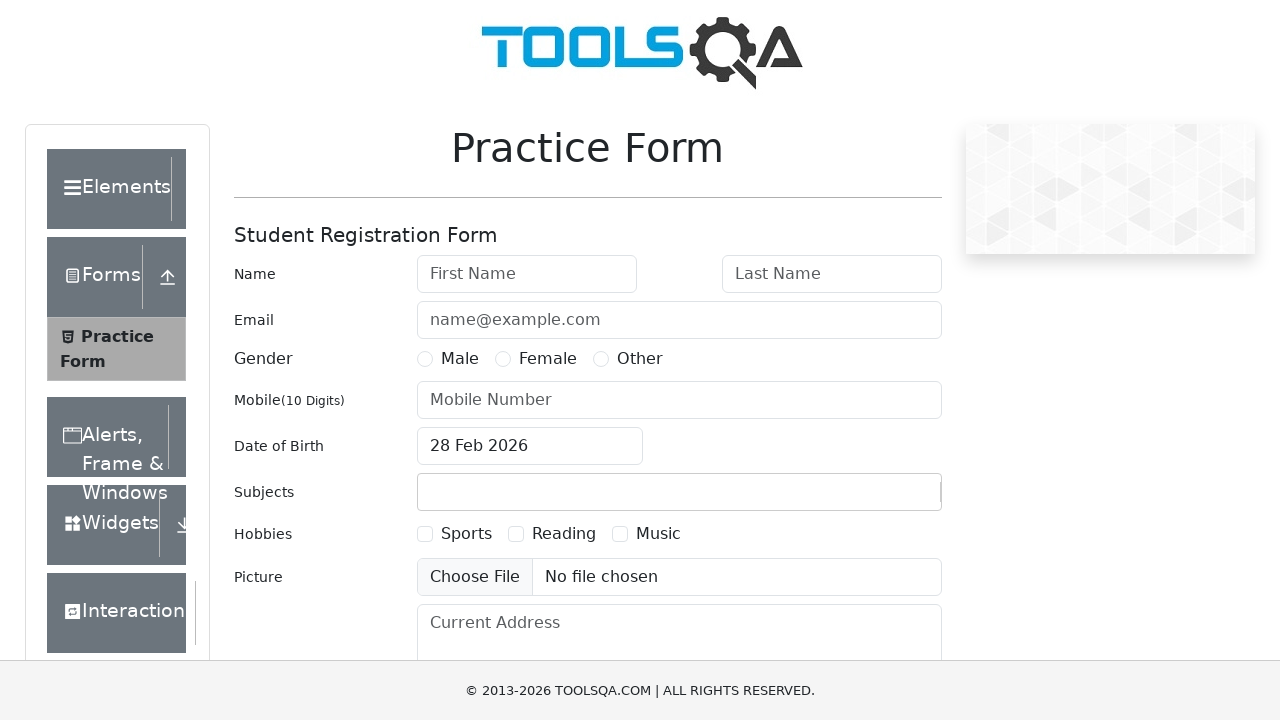

Waited for submit button to be visible
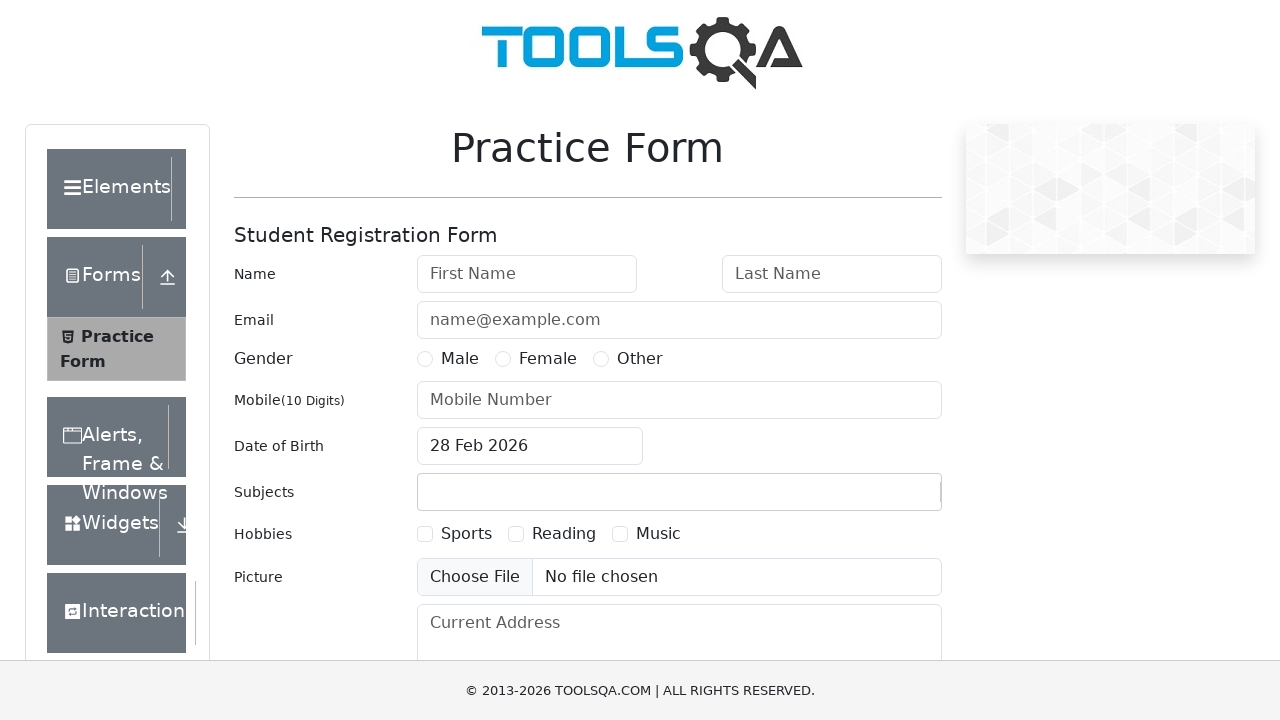

Attempted to click submit button on automation practice form at (885, 499) on #submit
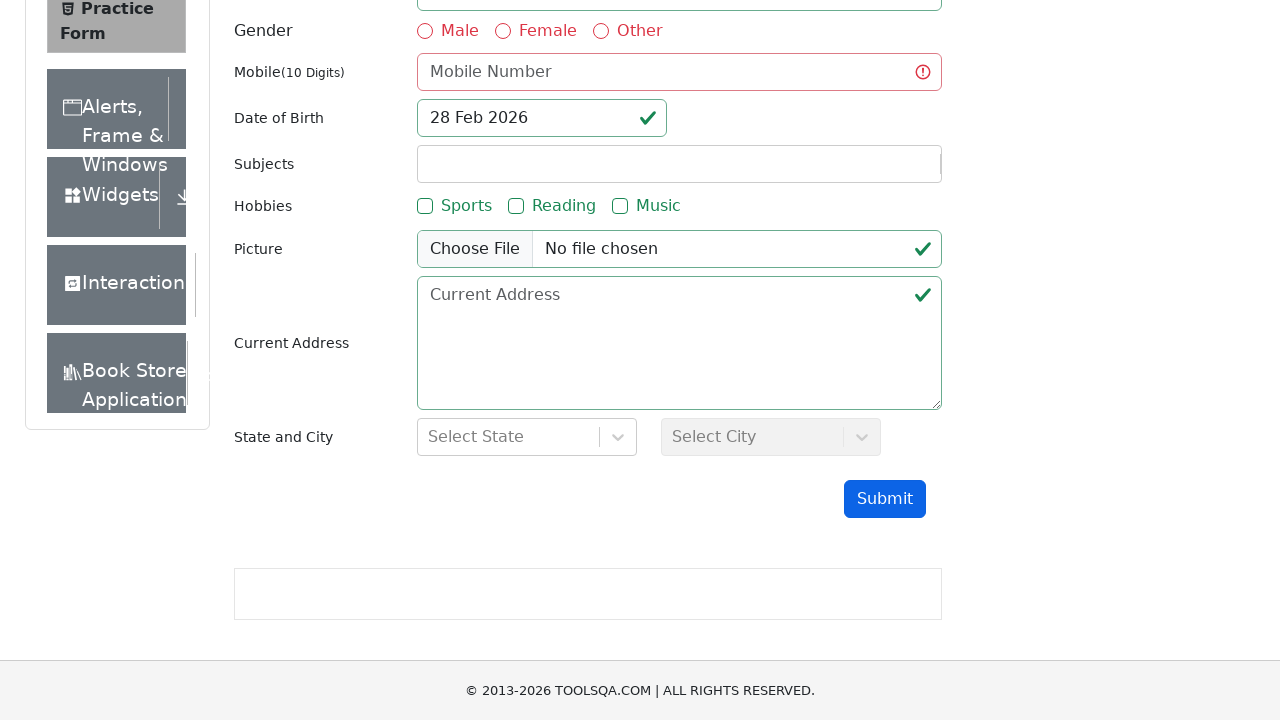

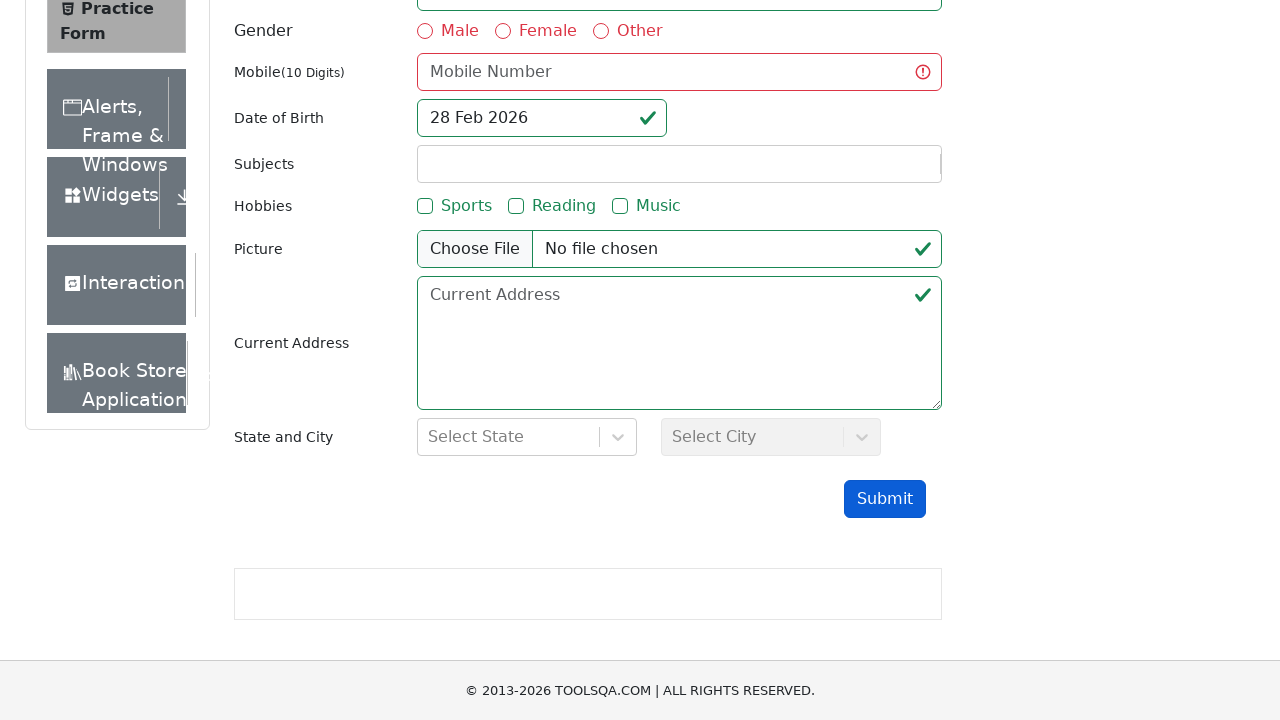